Tests iframe switching functionality by navigating into two different iframes on the page and verifying specific text content is visible within each iframe.

Starting URL: https://practice-automation.com/iframes/

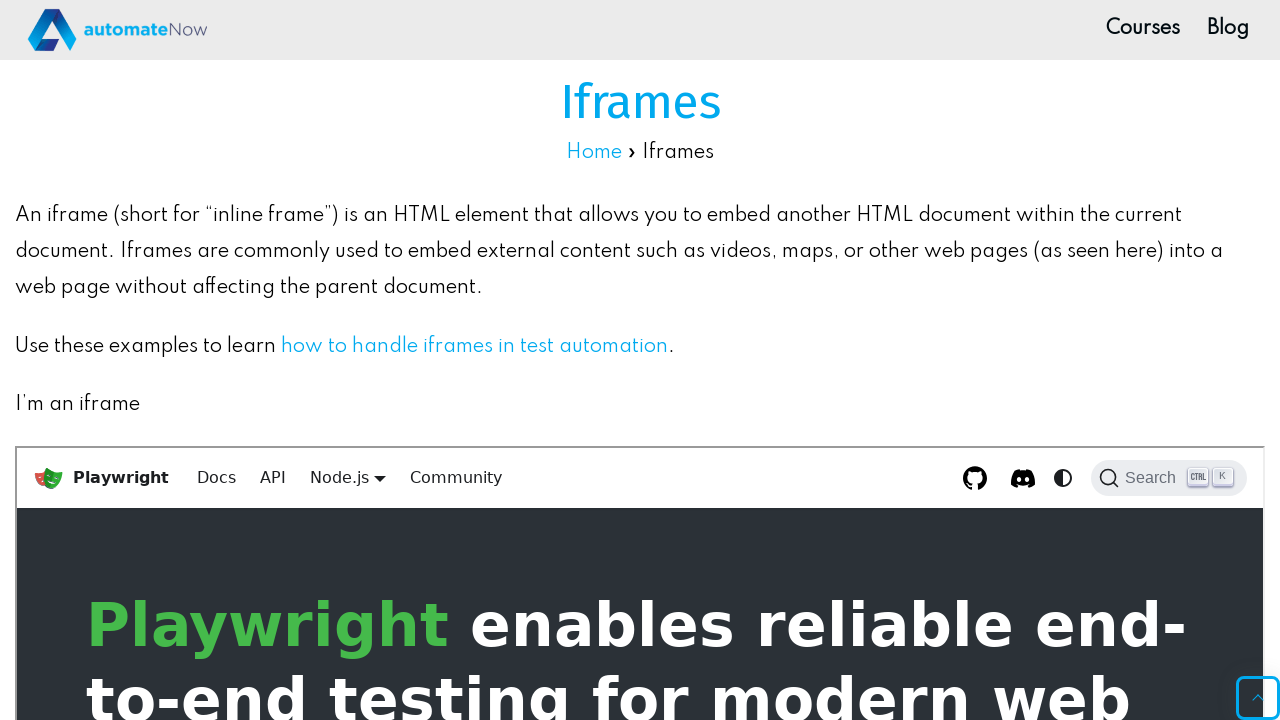

Located first iframe with id 'iframe-1'
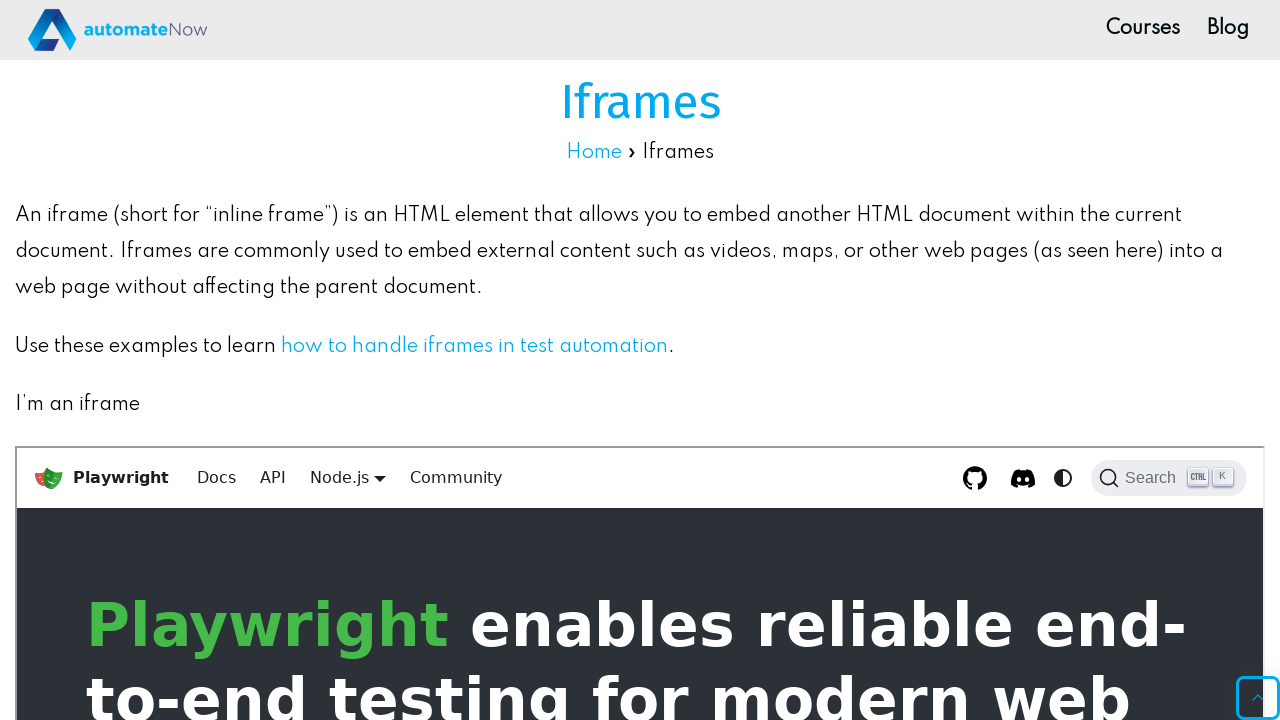

Located 'Playwright' text element in iframe 1
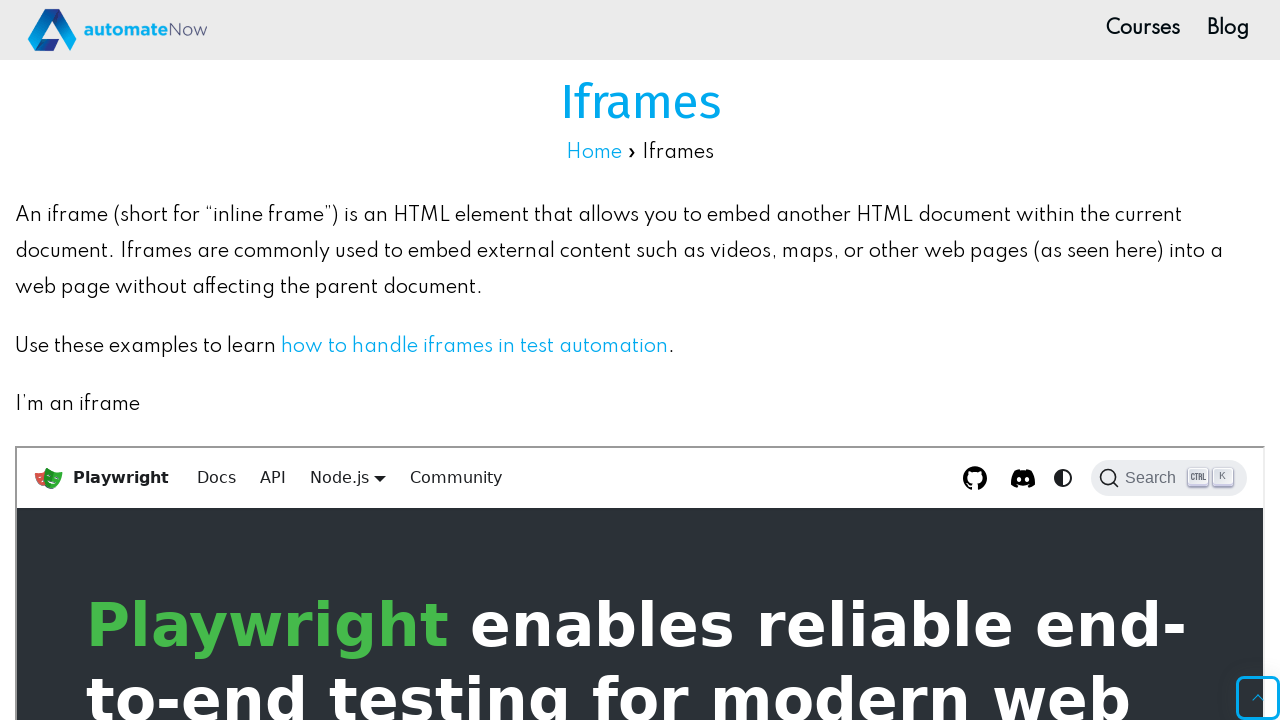

Waited for 'Playwright' text to become visible in iframe 1
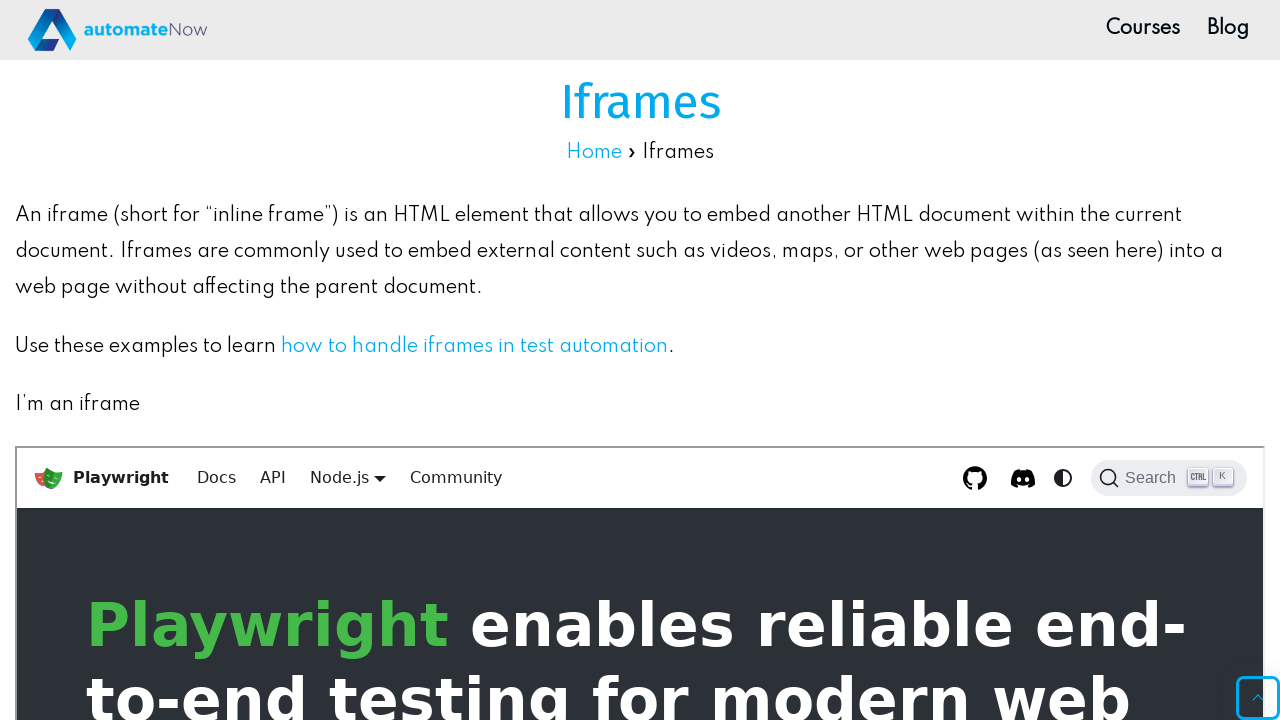

Verified 'Playwright' text content matches expected value
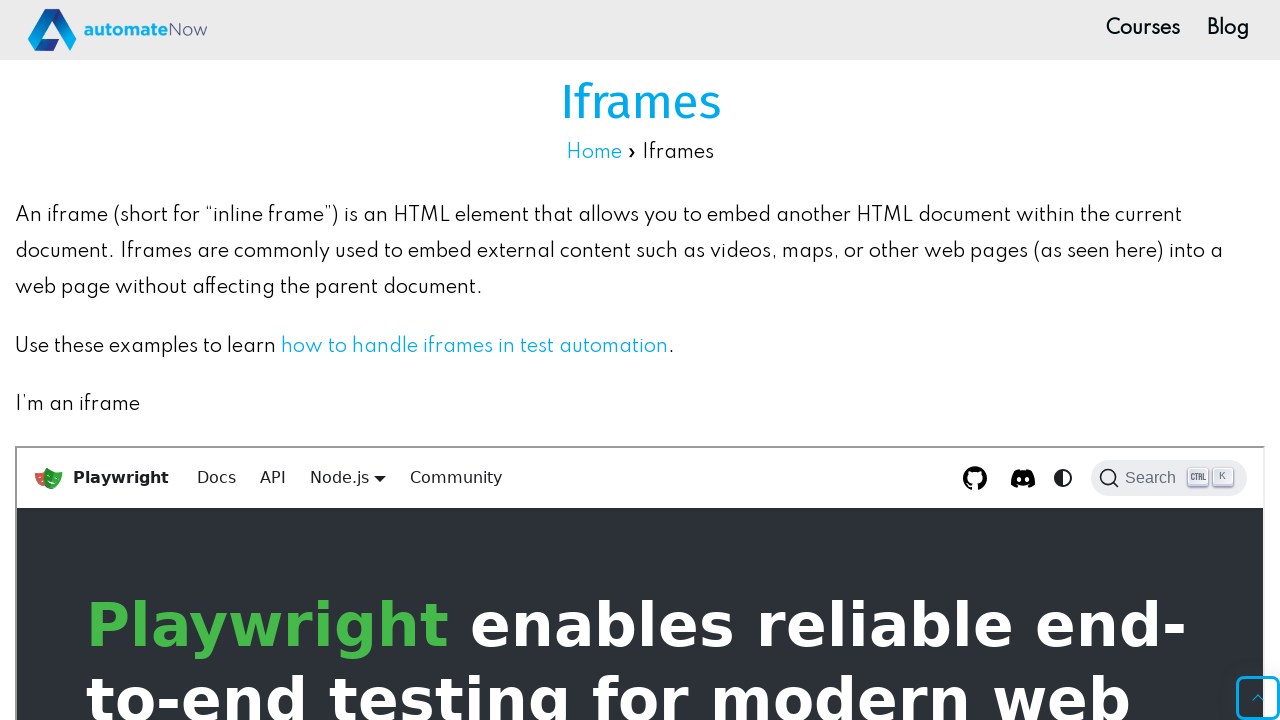

Located second iframe with id 'iframe-2'
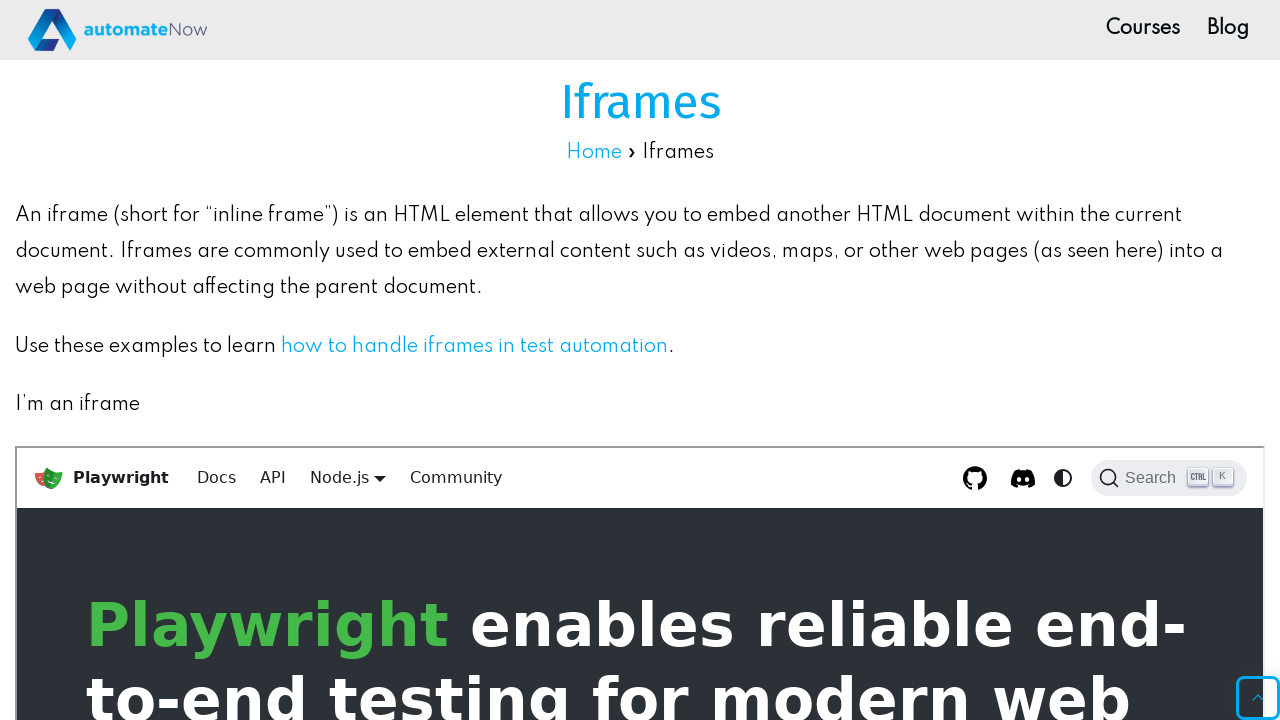

Scrolled second iframe into view
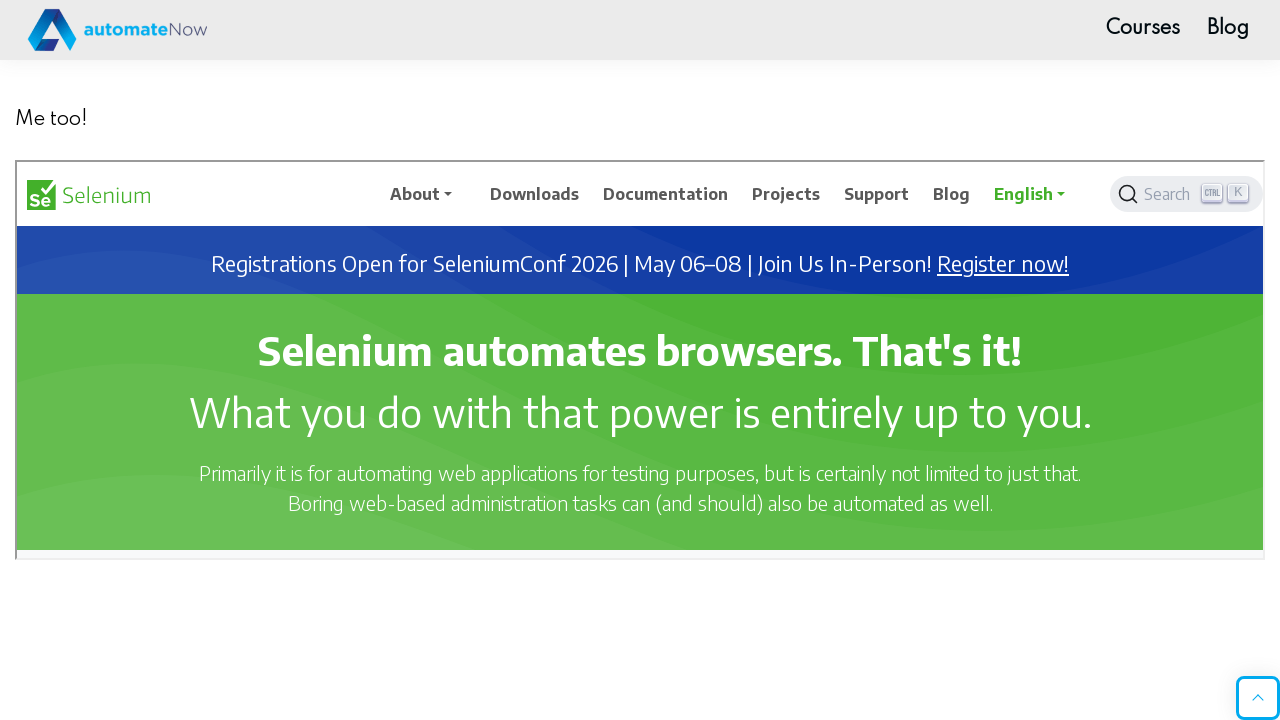

Created frame locator for second iframe
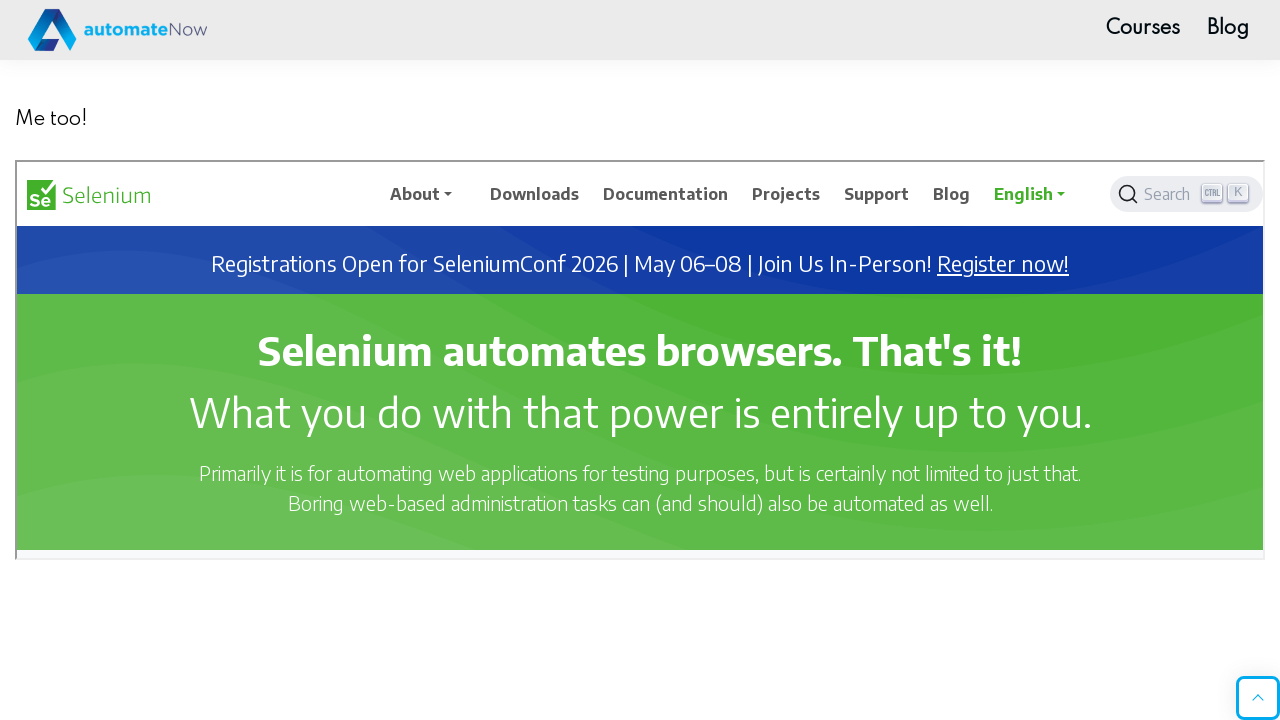

Located paragraph text element in iframe 2
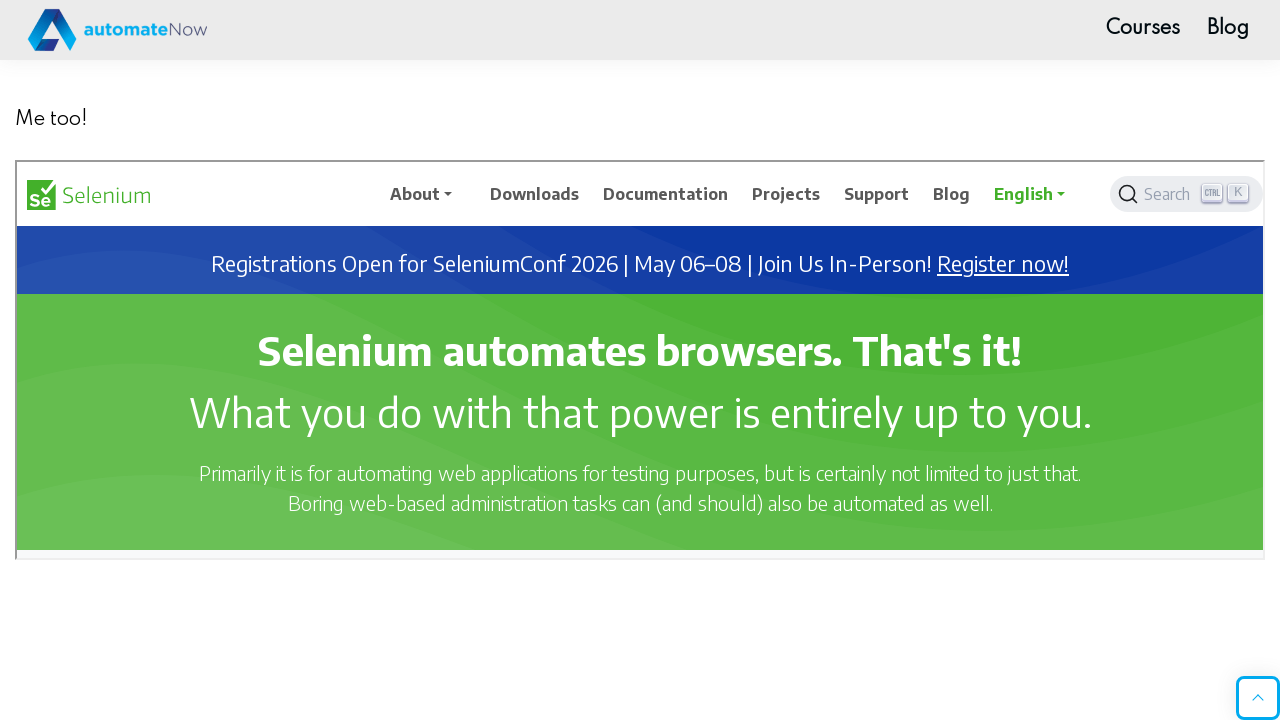

Waited for paragraph text to become visible in iframe 2
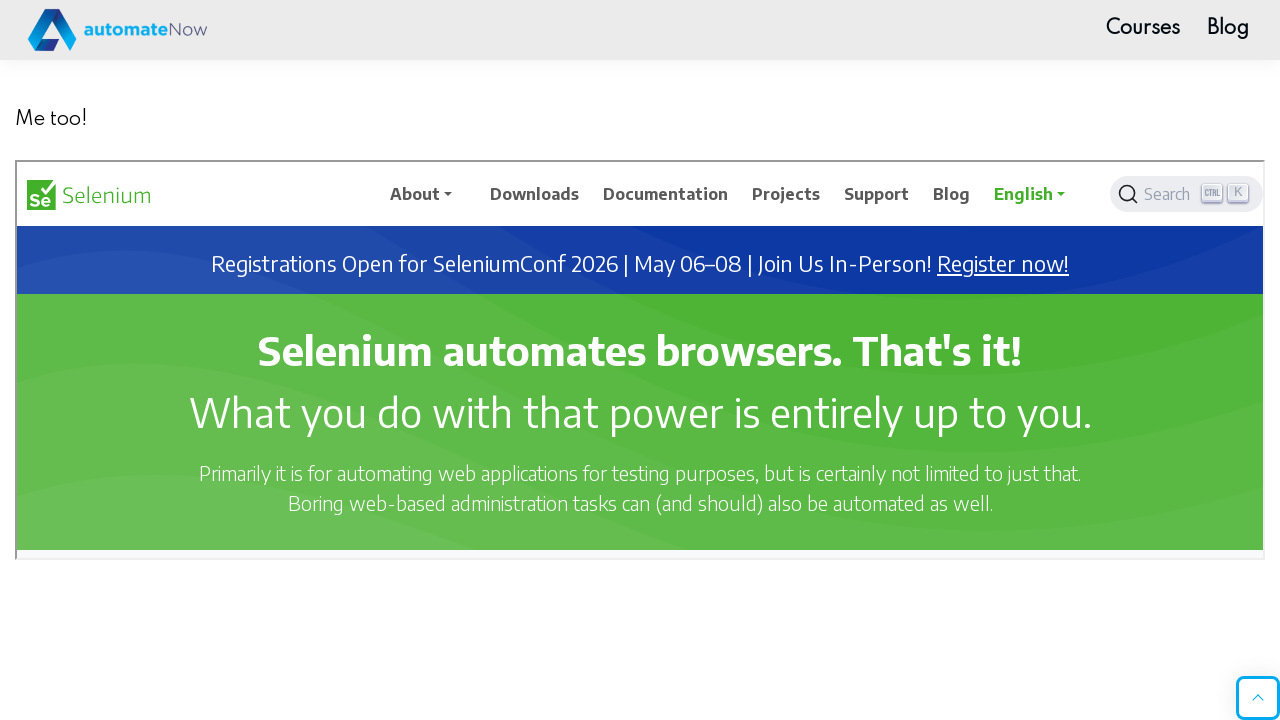

Verified paragraph text content matches expected value
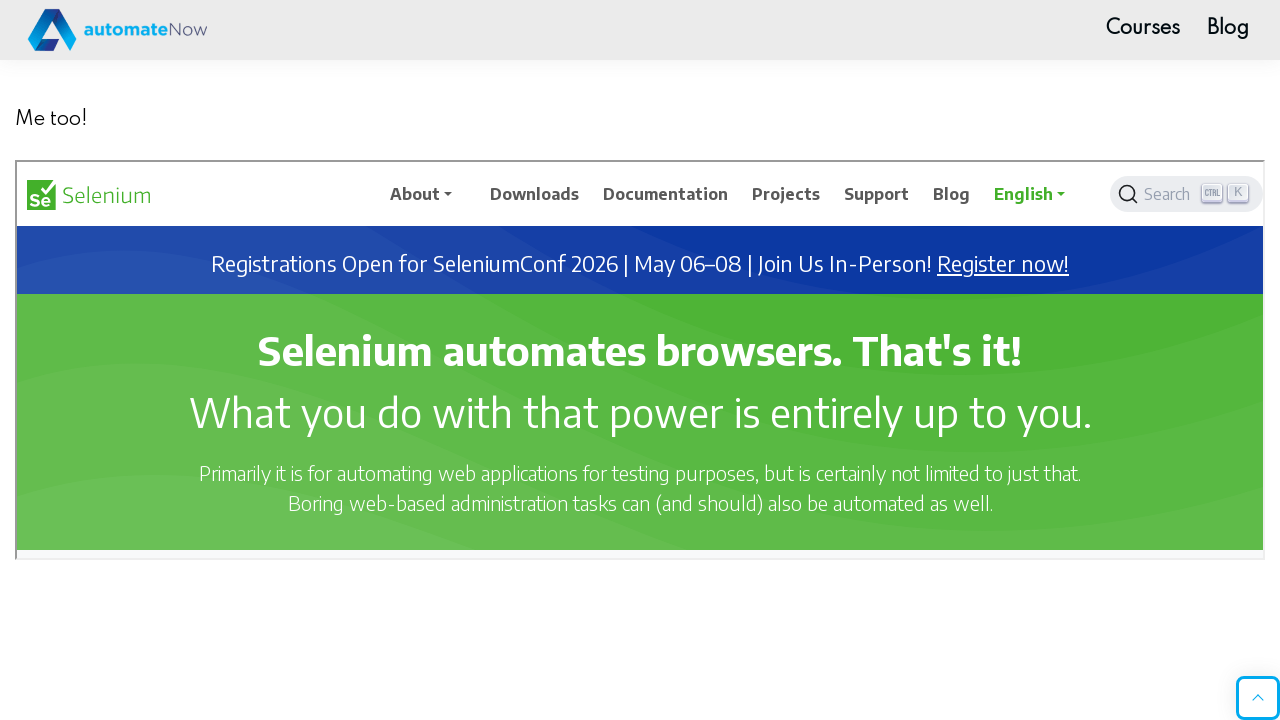

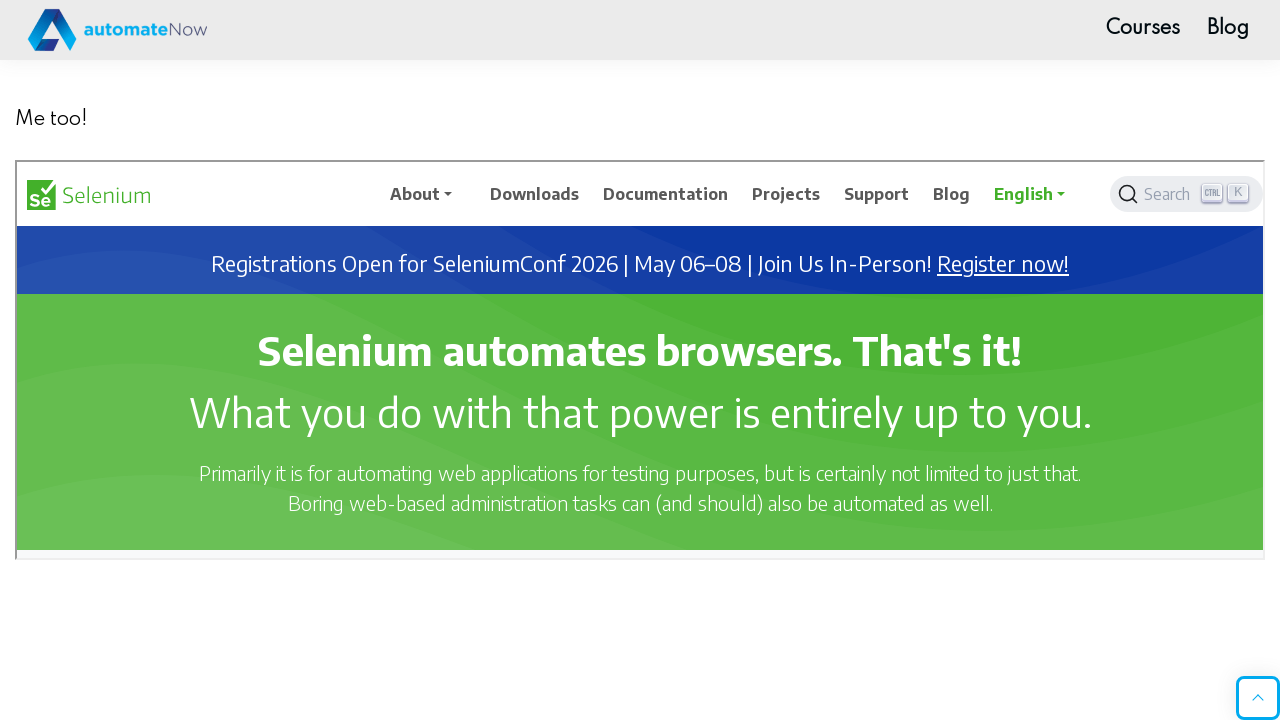